Navigates to the Telerik homepage and retrieves the page title

Starting URL: https://www.telerik.com/

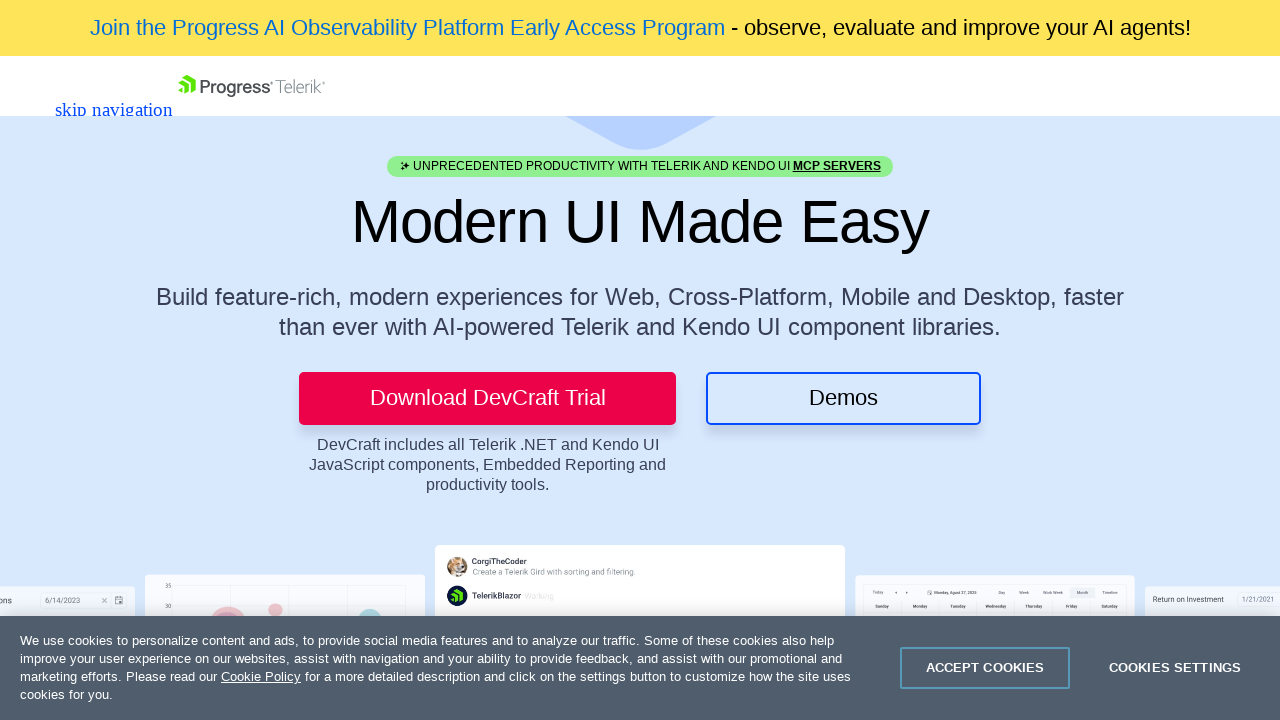

Waited for page DOM to load on Telerik homepage
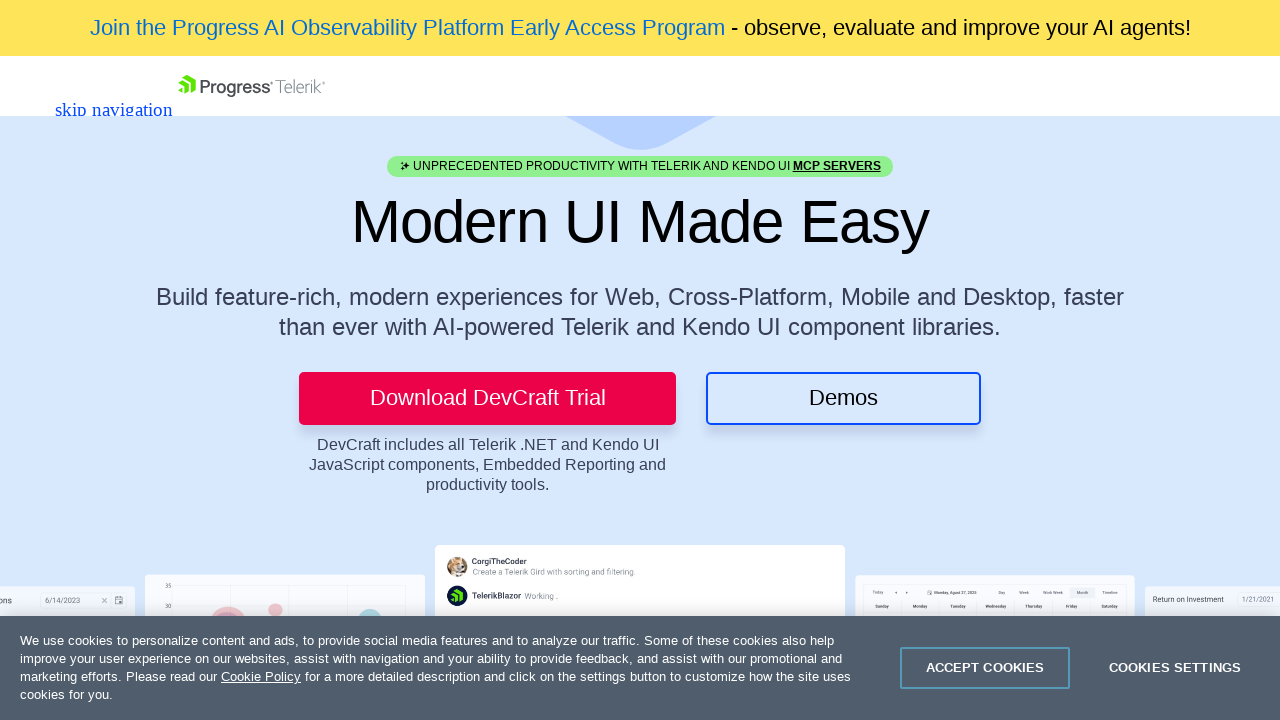

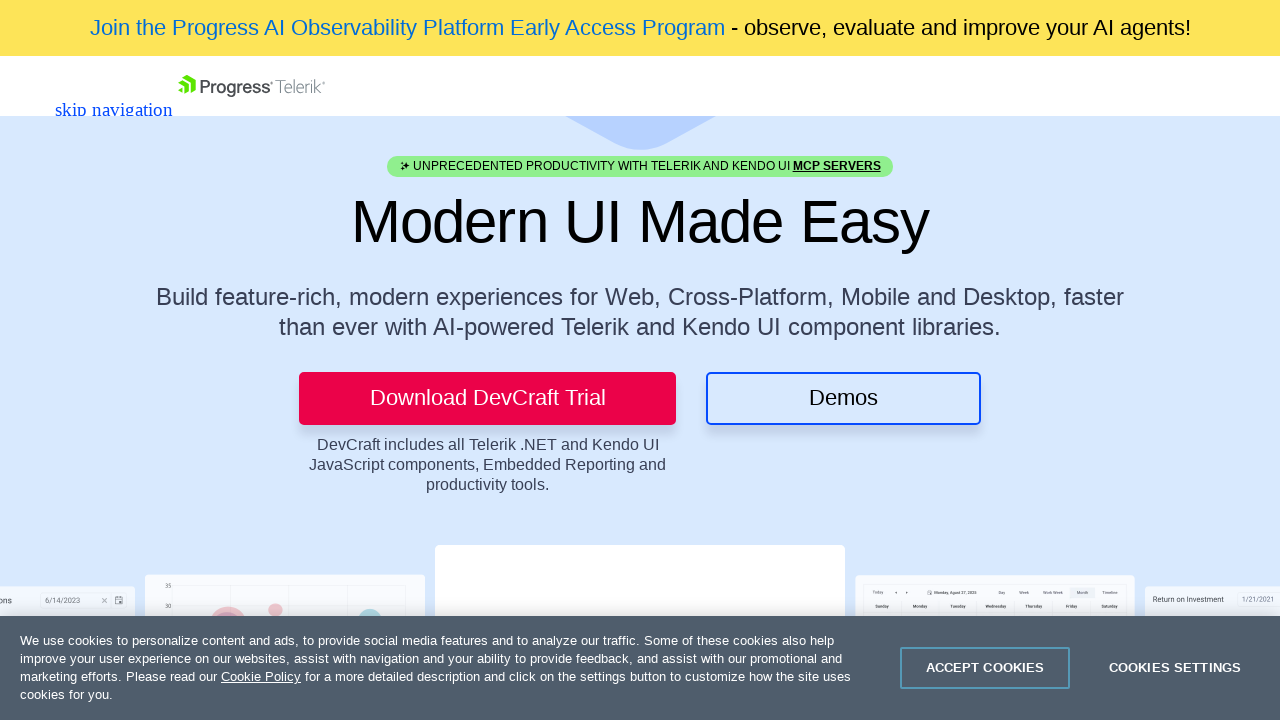